Navigates to Gmail and verifies the page loads by checking that the page has a title

Starting URL: http://gmail.com

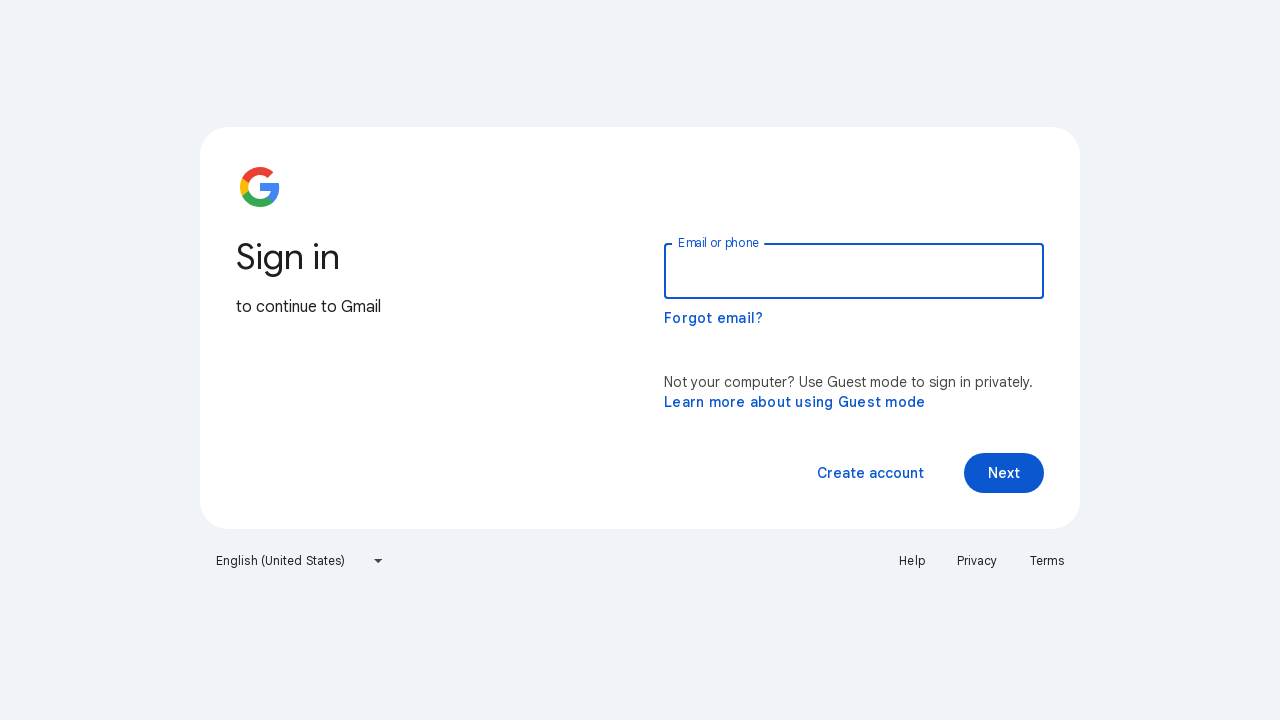

Navigated to Gmail at http://gmail.com
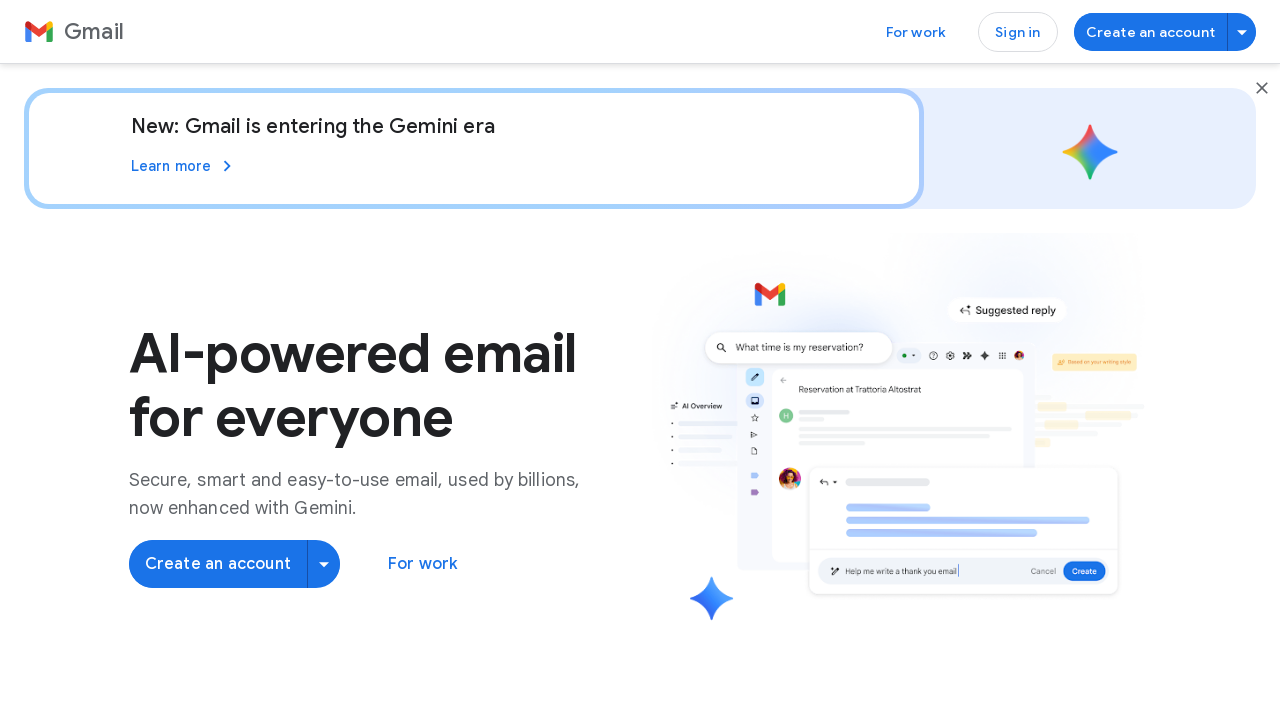

Page DOM content loaded
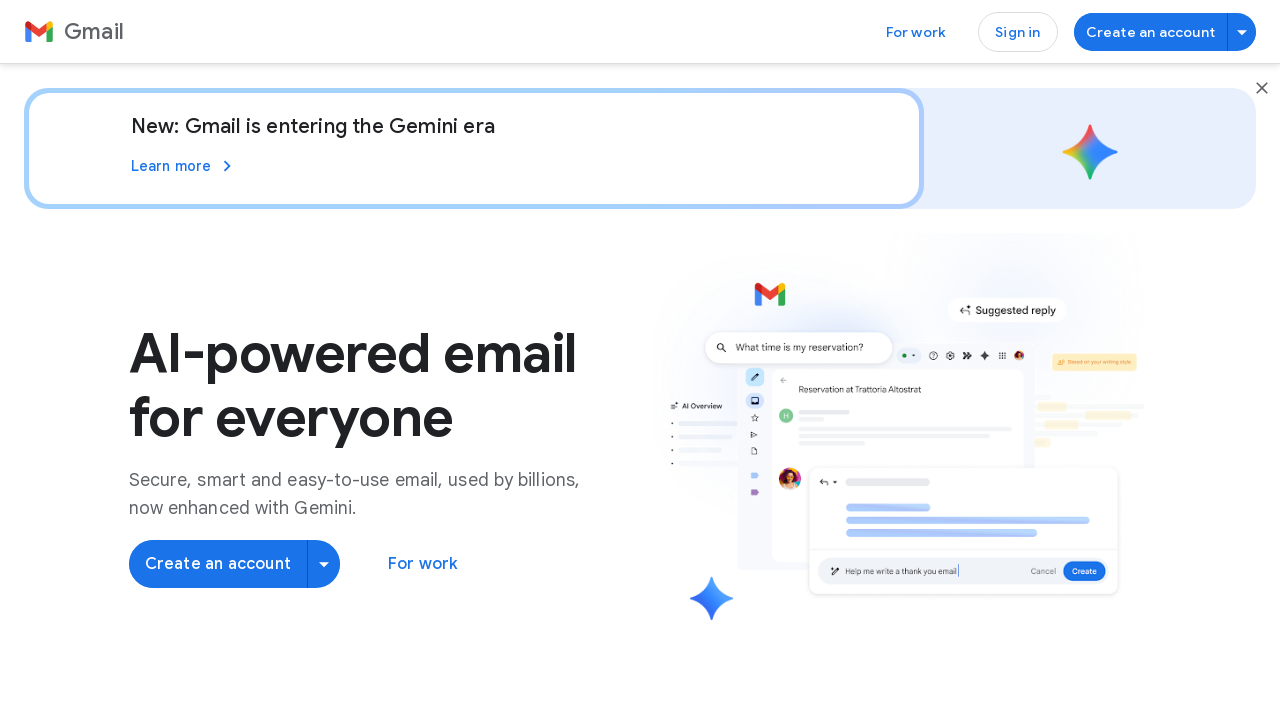

Retrieved page title: 'Gmail: Secure, AI-Powered Email for Everyone | Google Workspace'
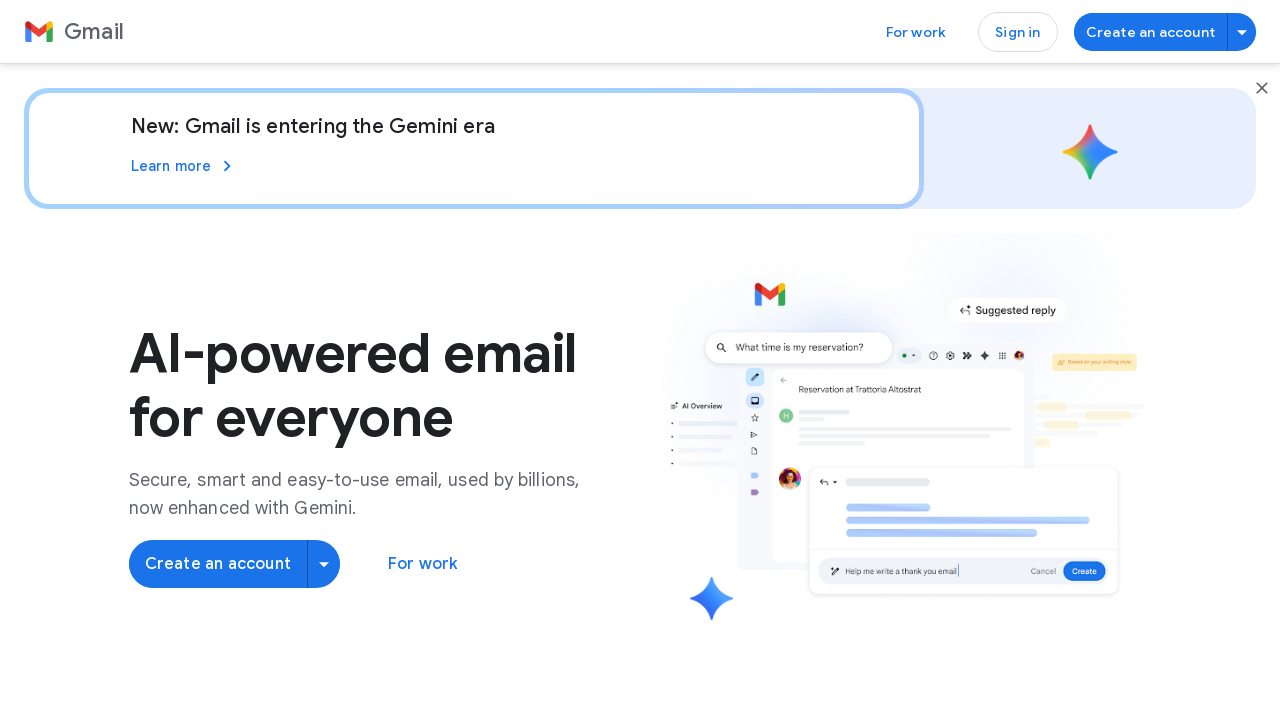

Verified that page has a non-empty title
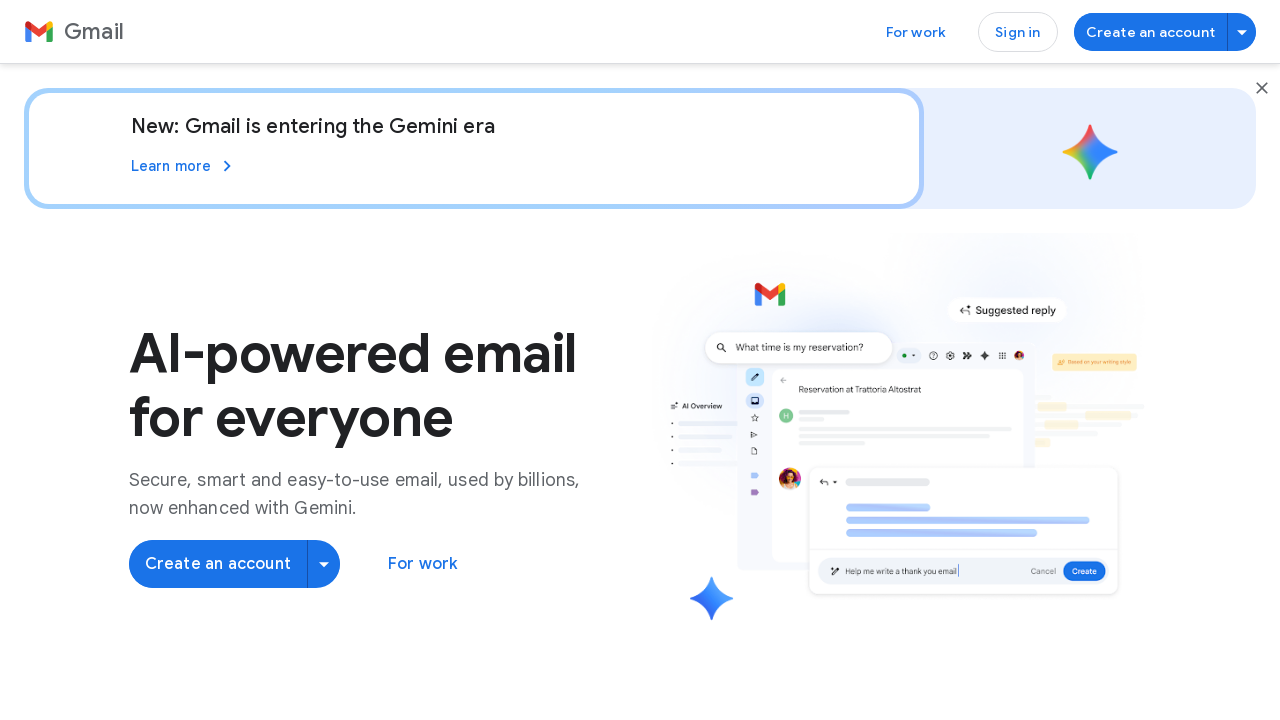

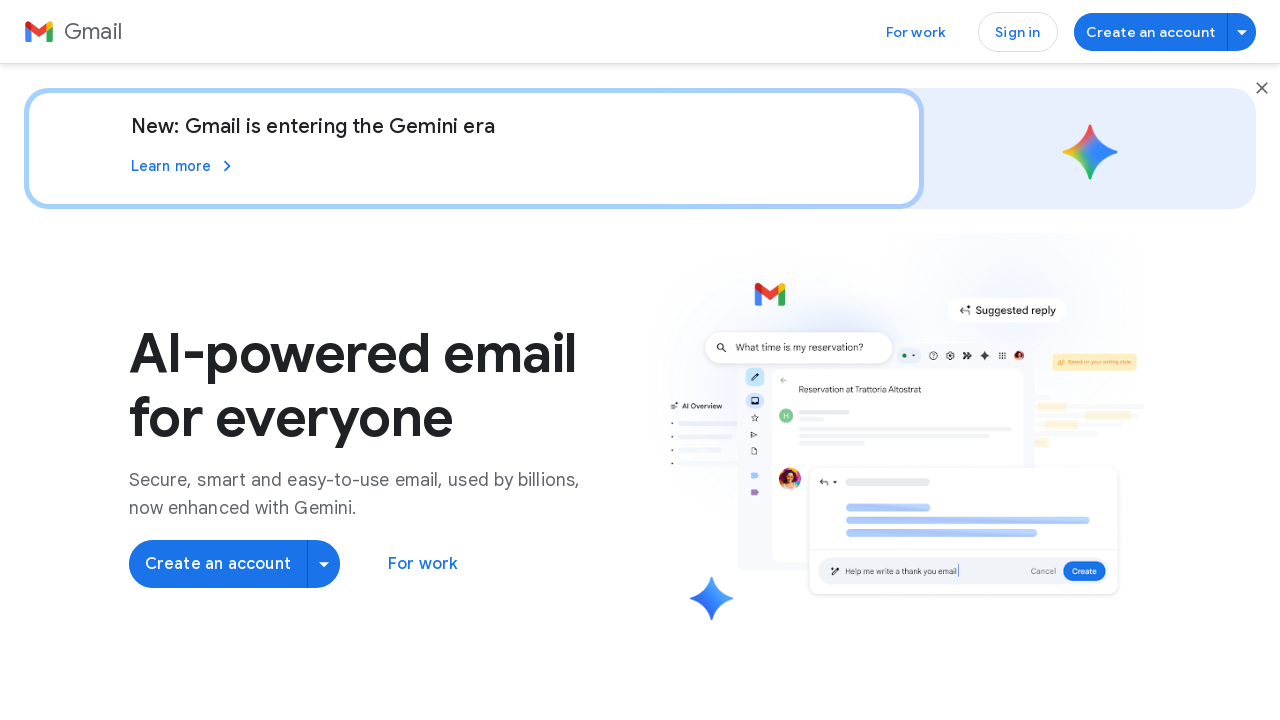